Tests data table sorting by clicking the dues column header and verifying values are sorted in ascending order (table without semantic attributes)

Starting URL: http://the-internet.herokuapp.com/tables

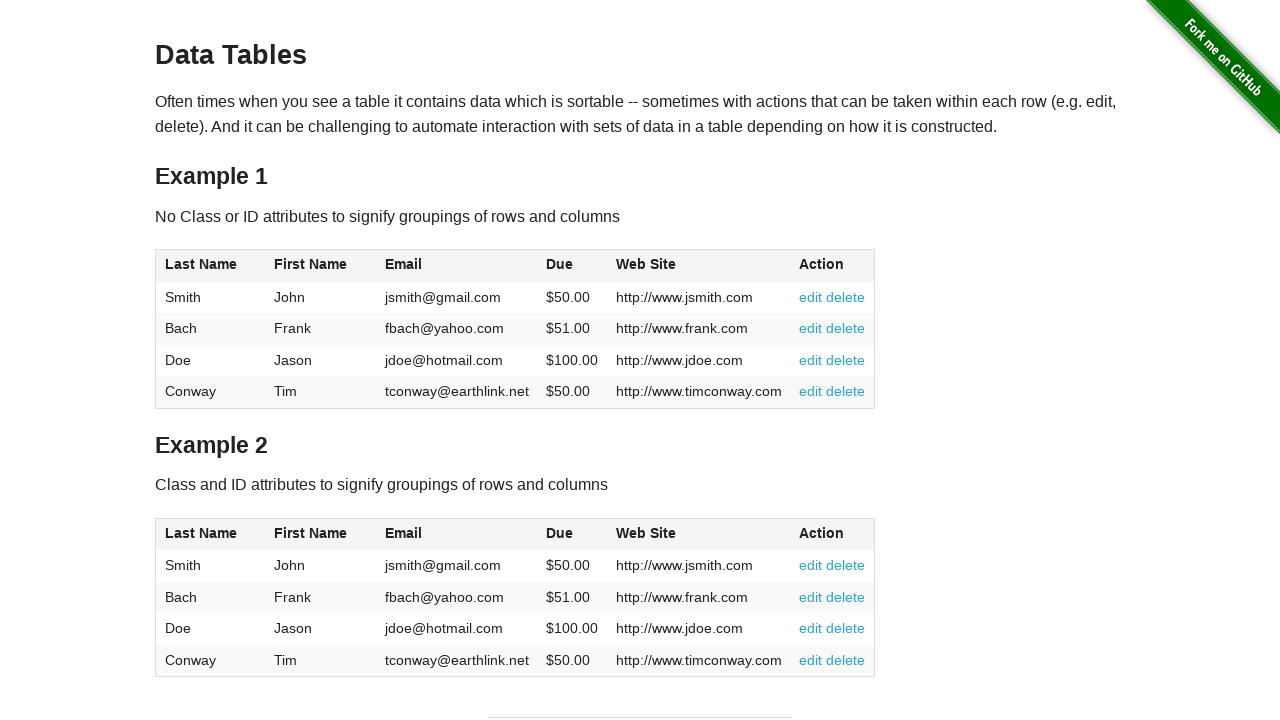

Clicked dues column header to sort table at (572, 266) on #table1 thead tr th:nth-of-type(4)
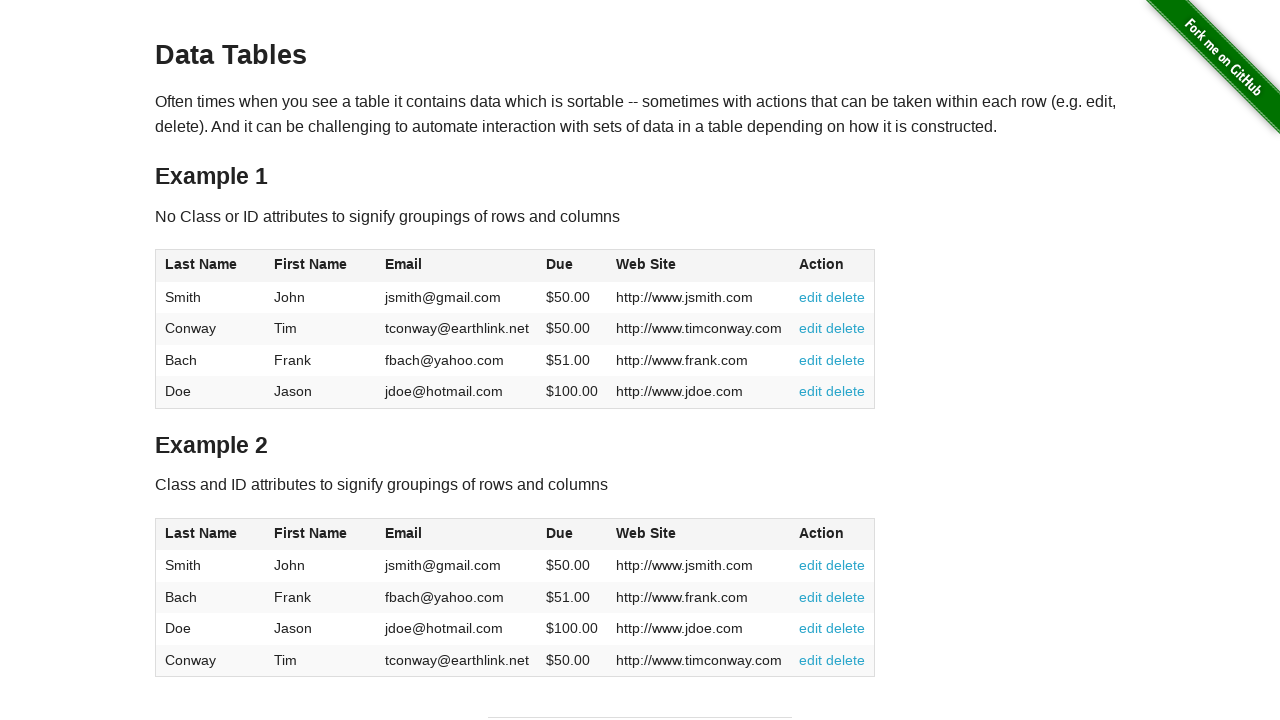

Verified sorted table data loaded in ascending order
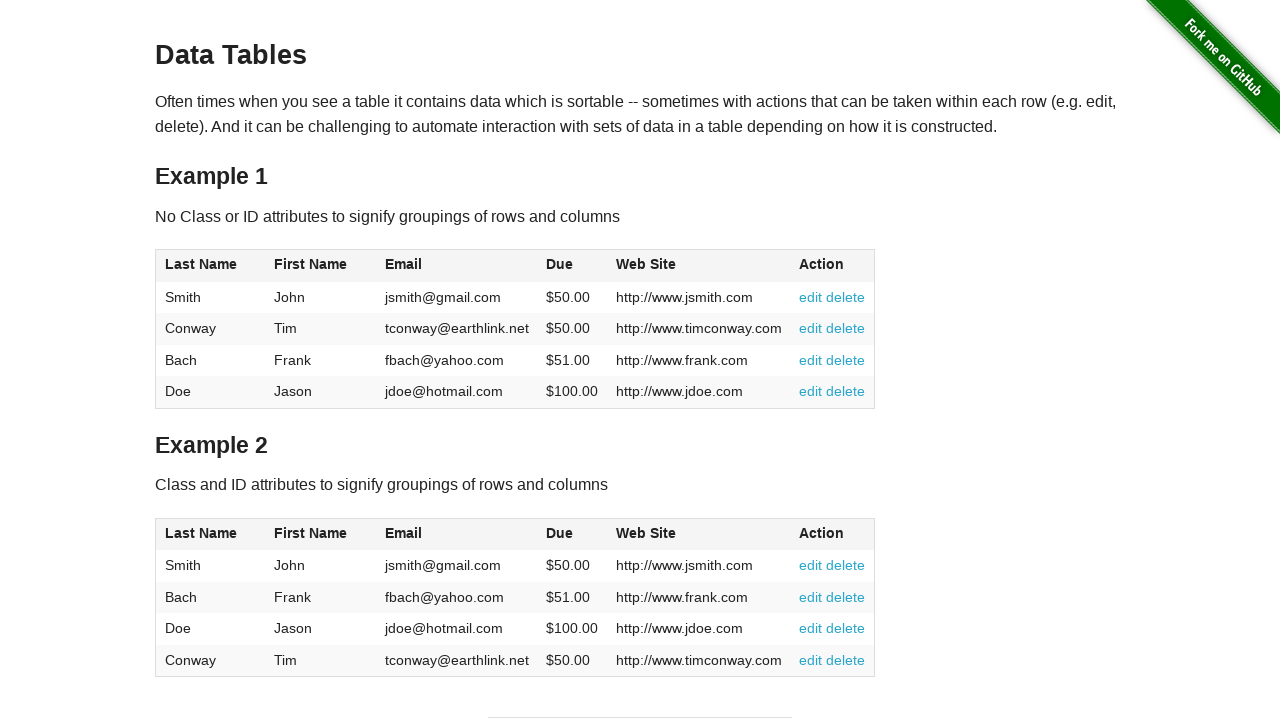

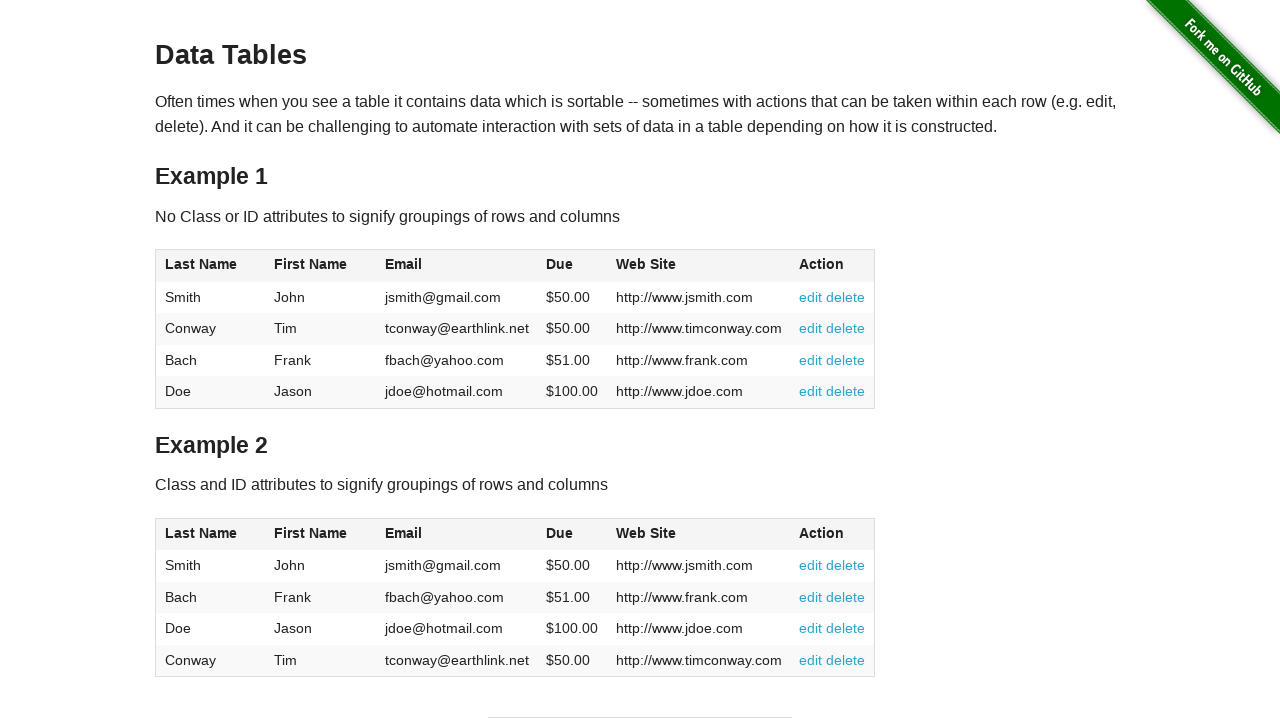